Tests JavaScript prompt alert by first dismissing it to verify null result, then entering text "Hello" and accepting to verify the entered text is displayed.

Starting URL: http://the-internet.herokuapp.com/

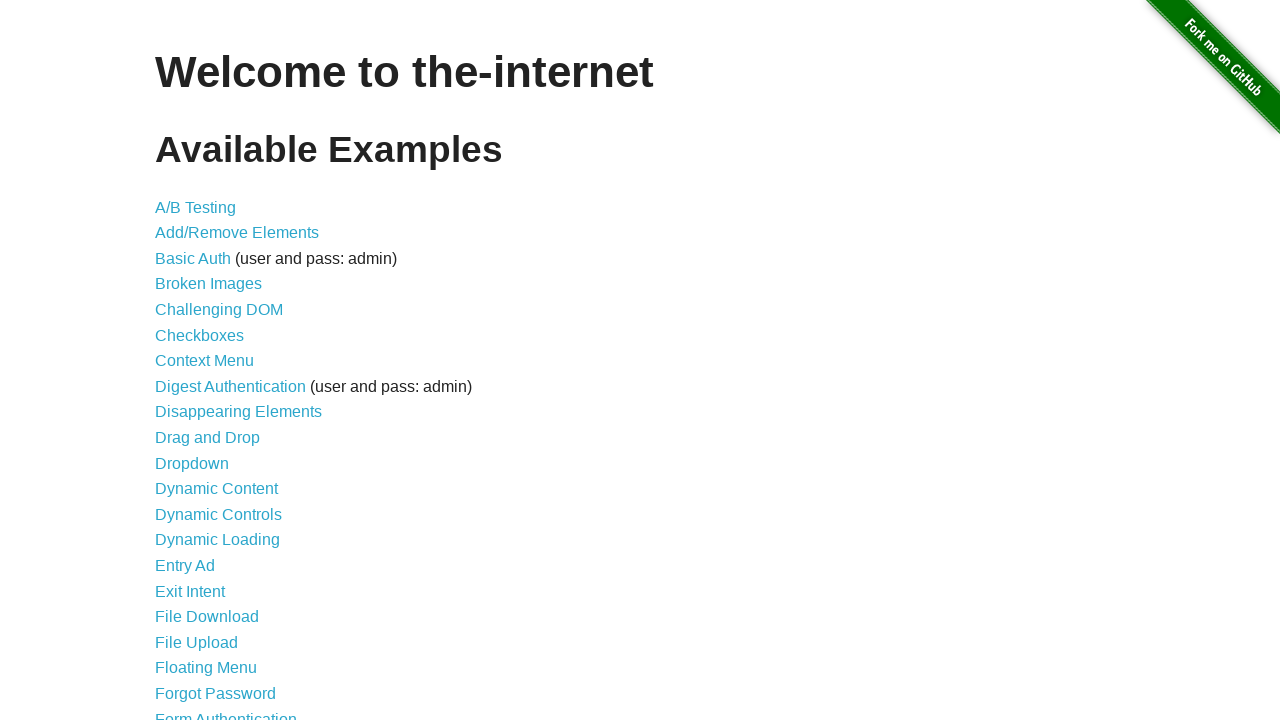

Navigated to the-internet.herokuapp.com homepage
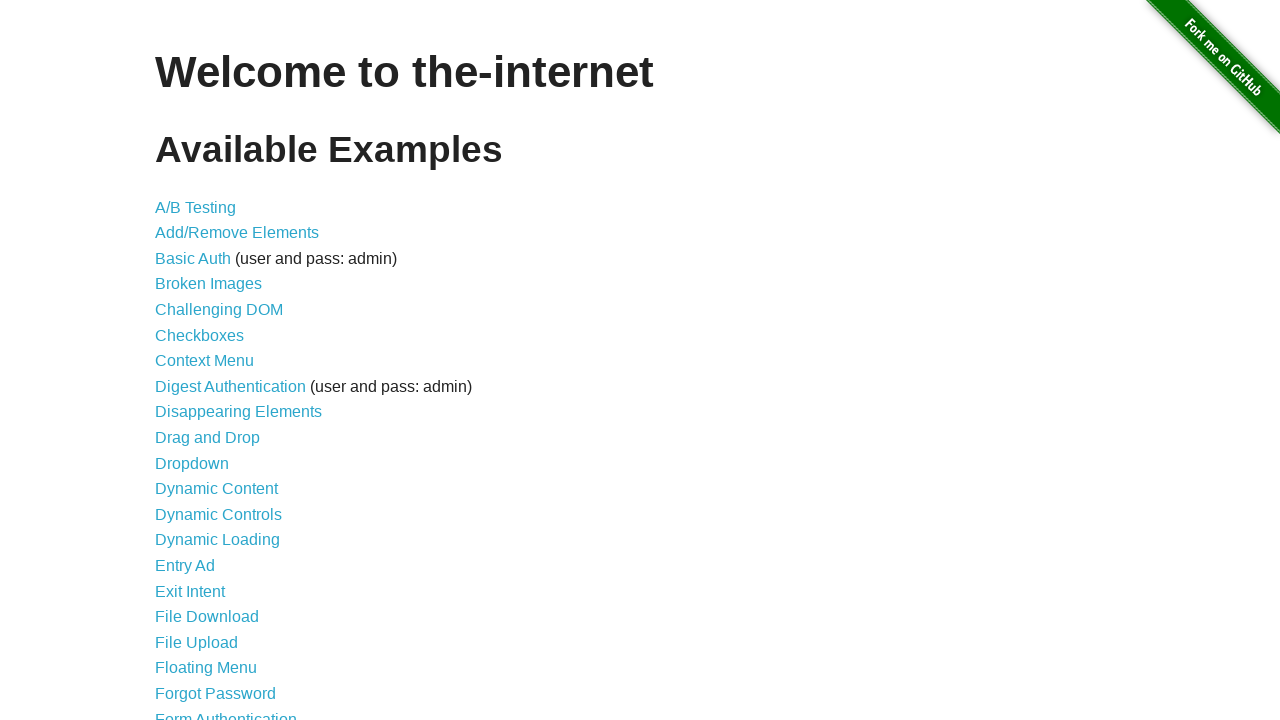

Clicked on JavaScript Alerts link at (214, 361) on a:has-text('JavaScript Alerts')
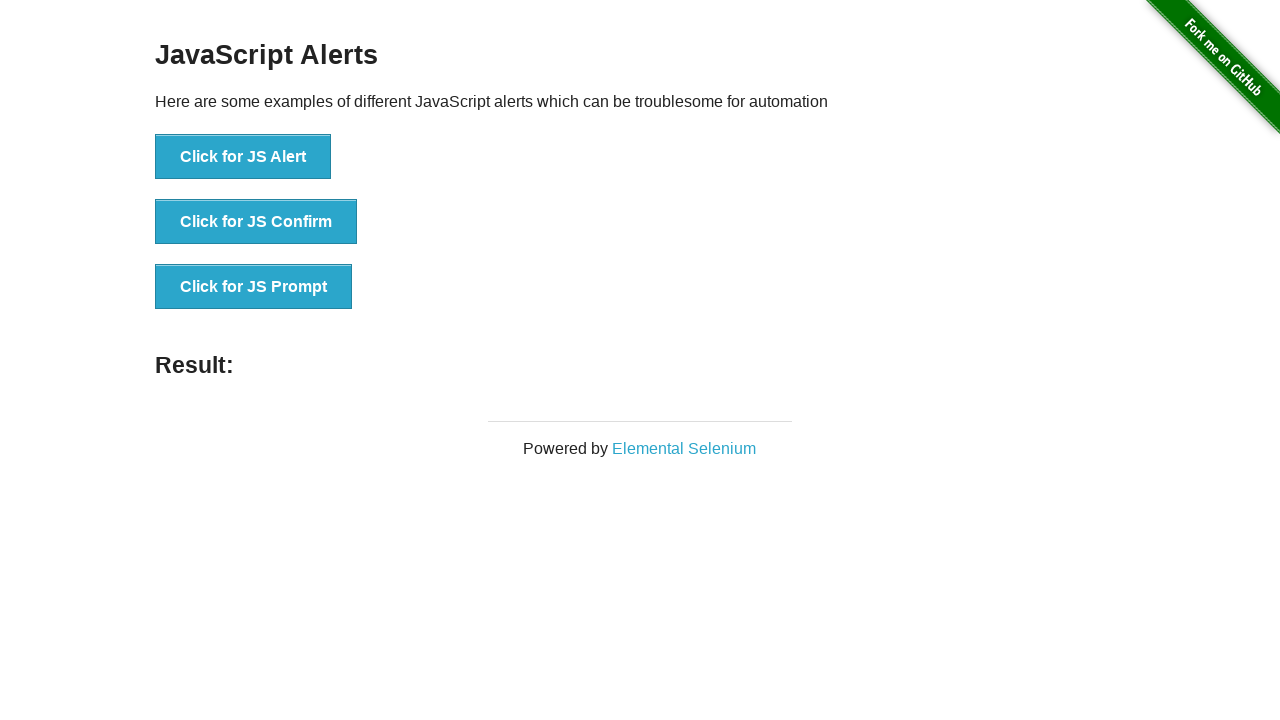

Set up dialog handler to dismiss prompt
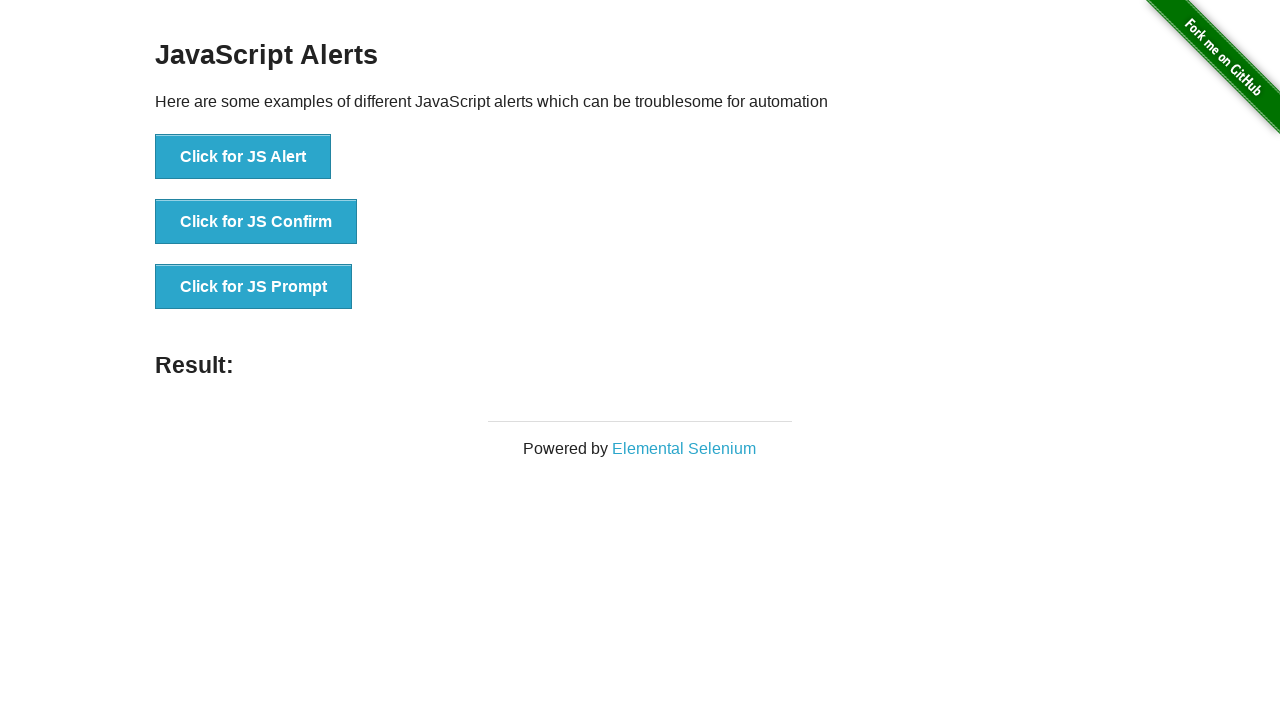

Clicked on JS Prompt button to trigger first prompt at (254, 287) on button:has-text('Click for JS Prompt')
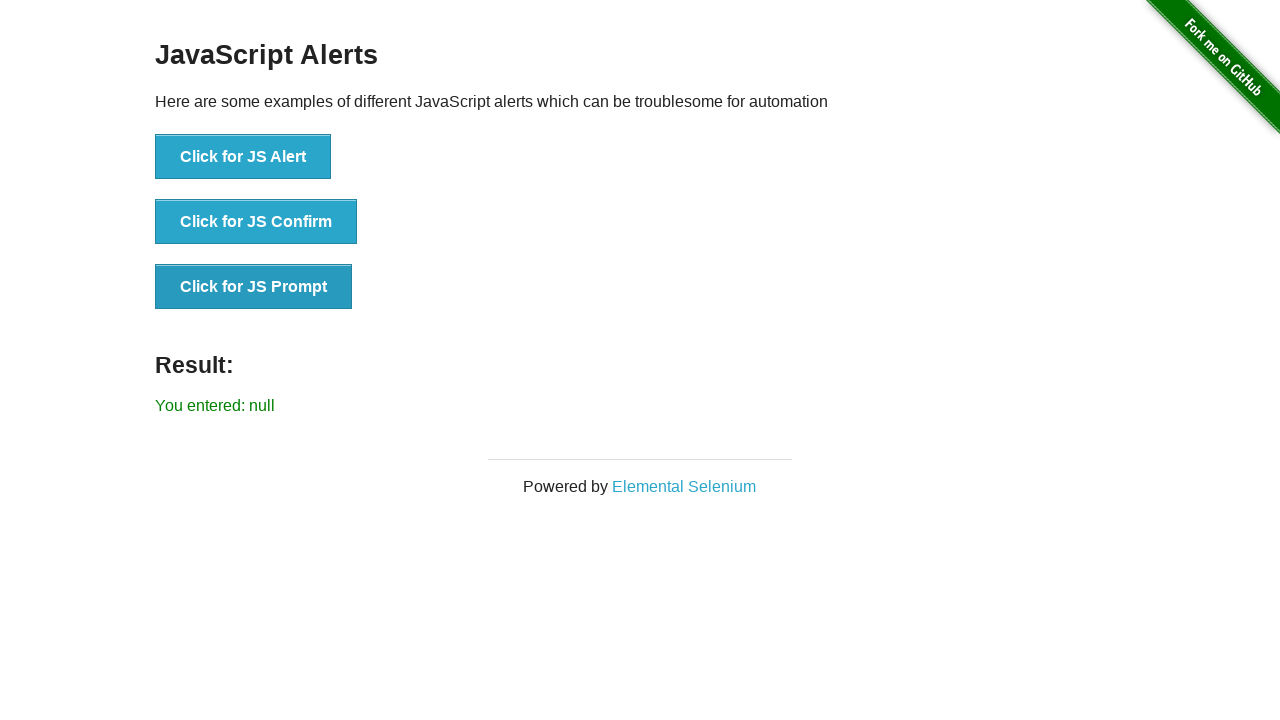

Result element loaded showing null from dismissed prompt
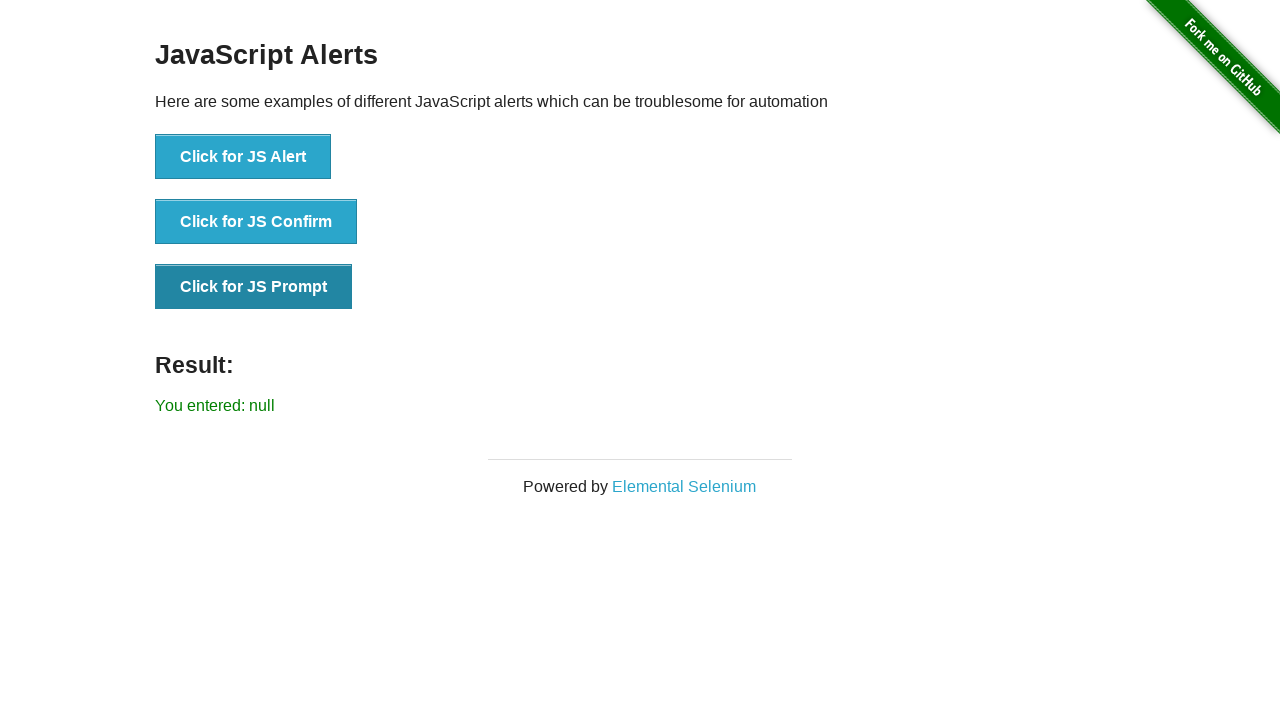

Set up dialog handler to accept prompt with 'Hello' text
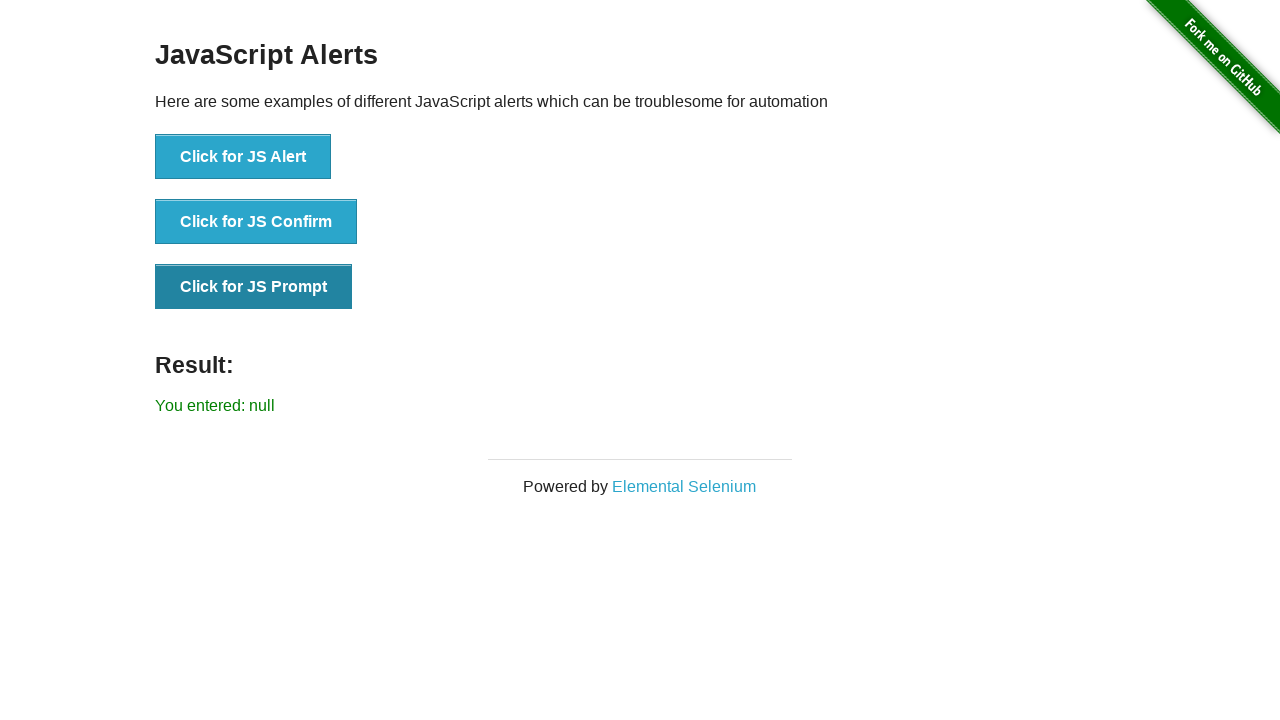

Clicked on JS Prompt button to trigger second prompt at (254, 287) on button:has-text('Click for JS Prompt')
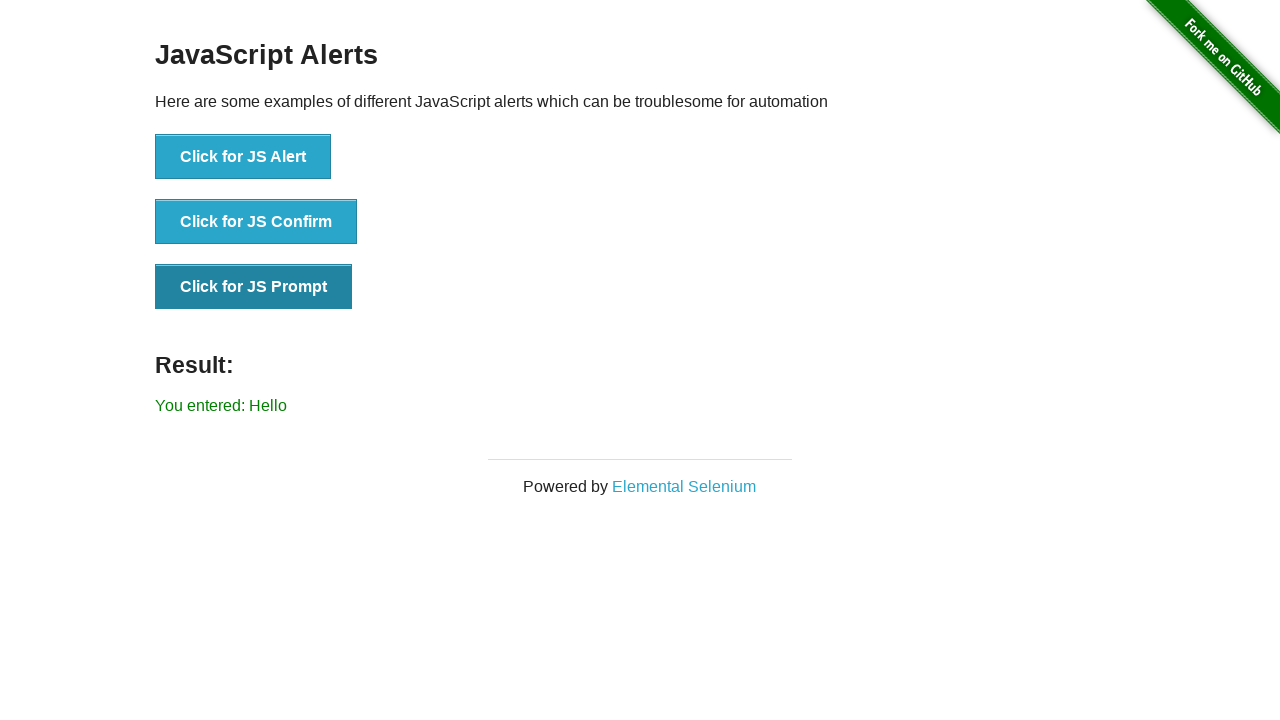

Result element updated showing 'Hello' from accepted prompt
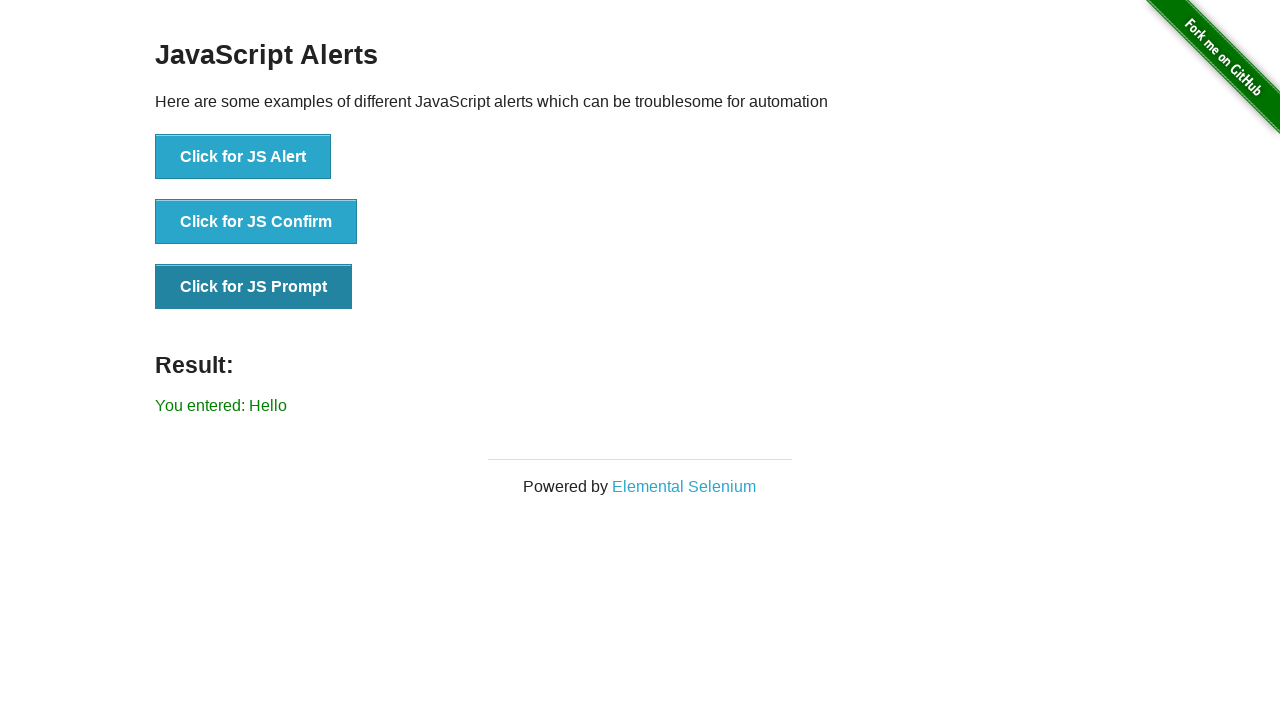

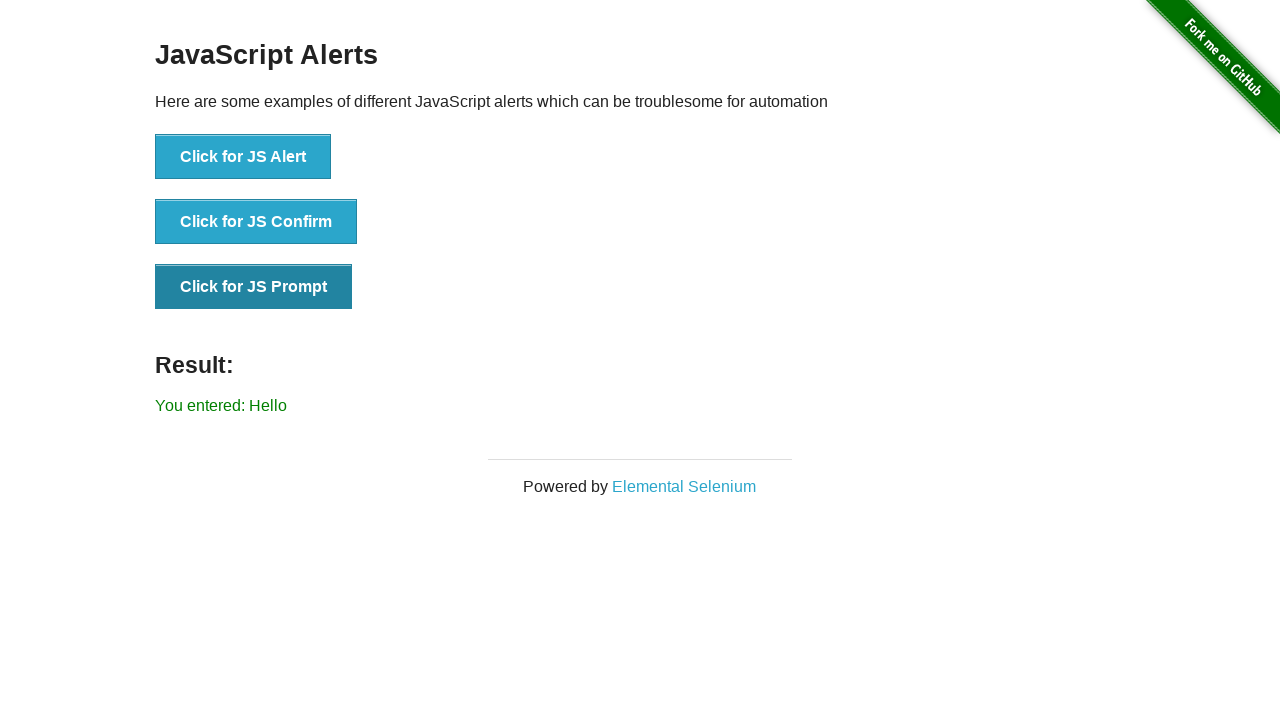